Tests a registration form by filling in first name, last name, and email fields, submitting the form, and verifying the success message is displayed.

Starting URL: http://suninjuly.github.io/registration1.html

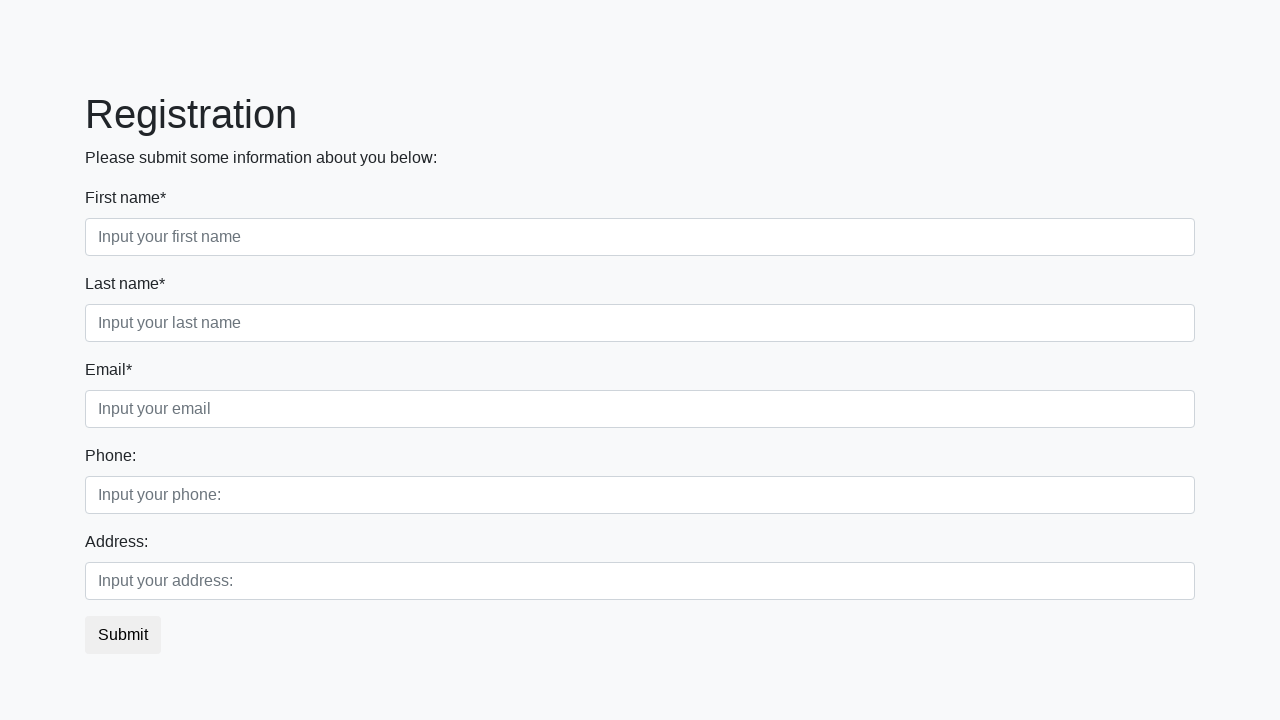

Filled first name field with 'Ivan' on input
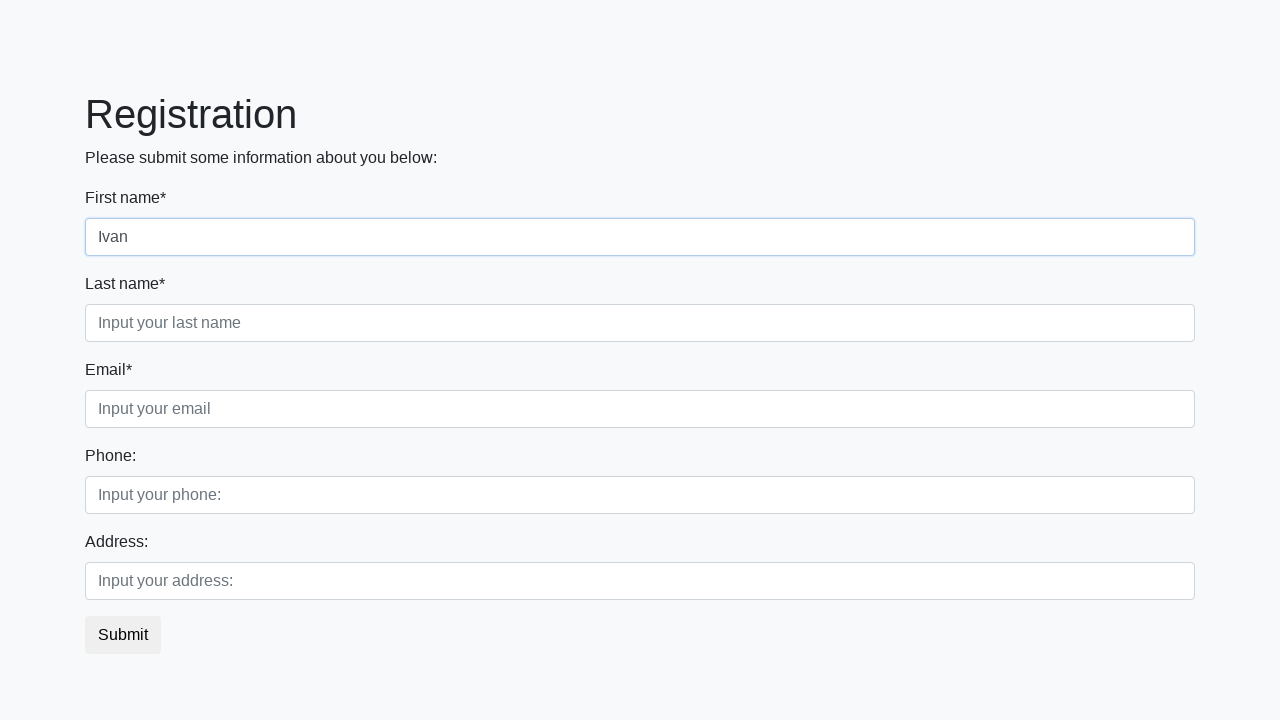

Filled last name field with 'Petrov' on input[placeholder="Input your last name"]
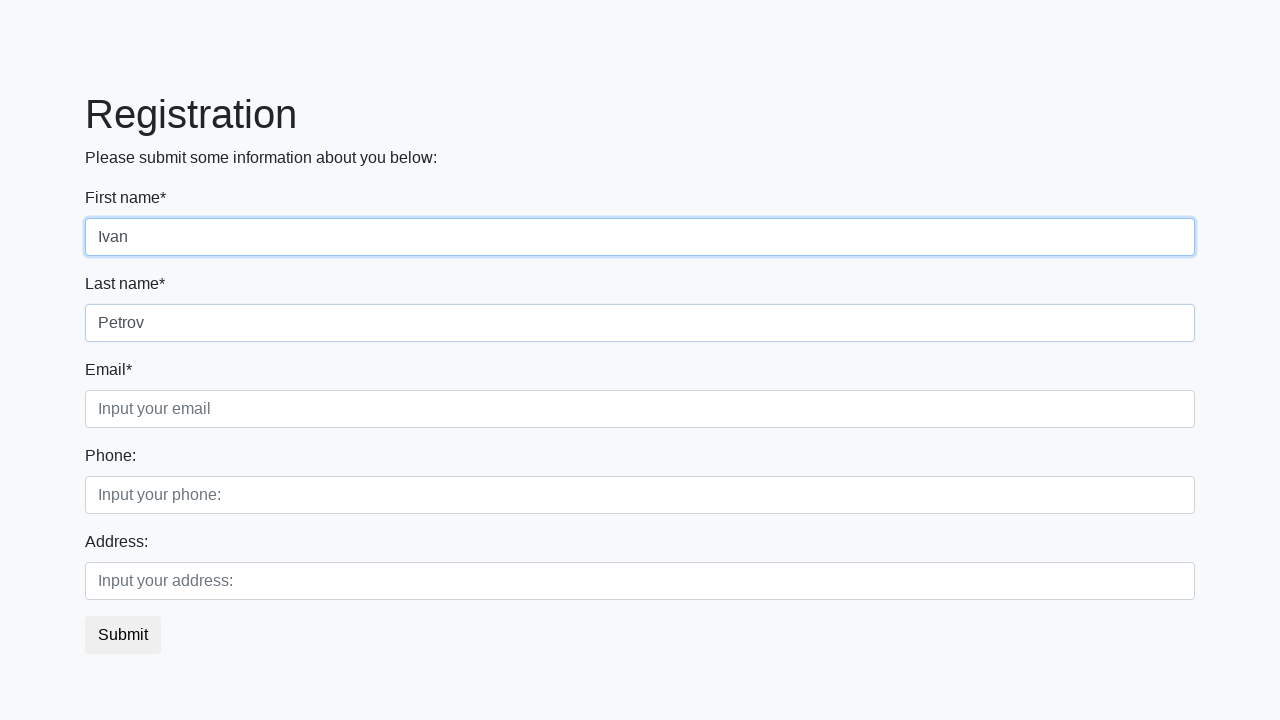

Filled email field with 'testuser@example.com' on input[placeholder="Input your email"]
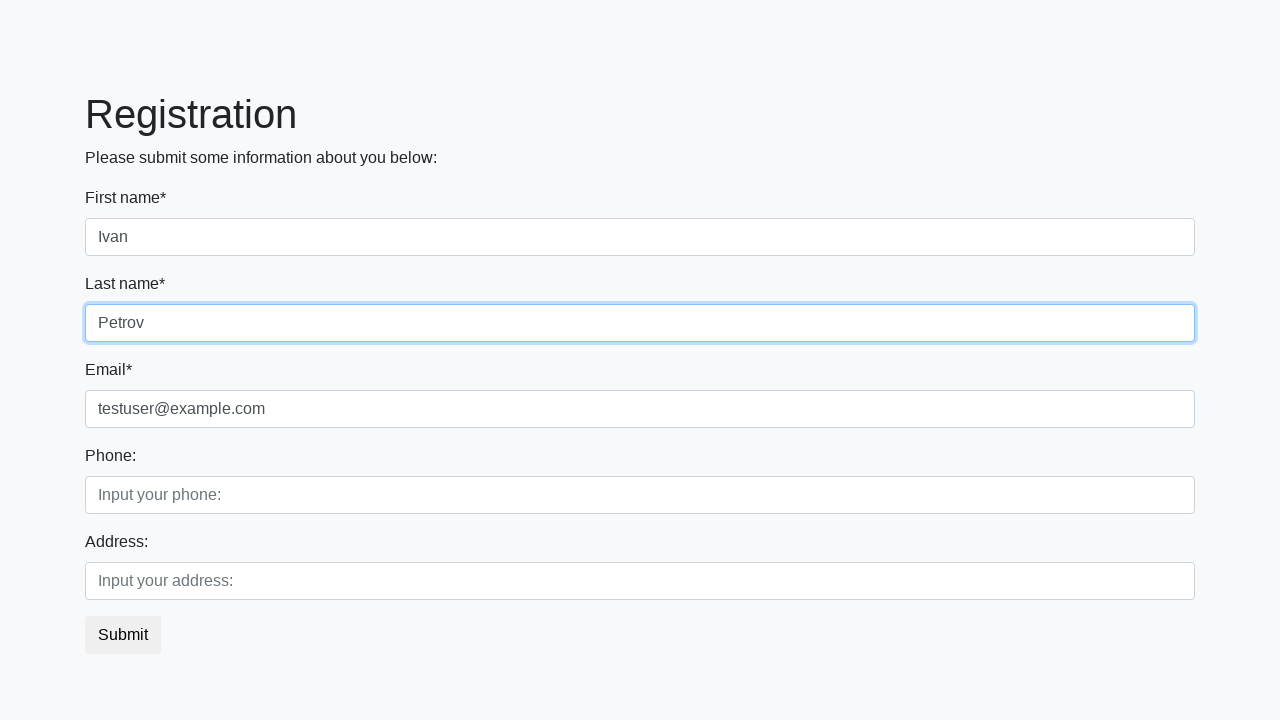

Clicked submit button to register at (123, 635) on button.btn
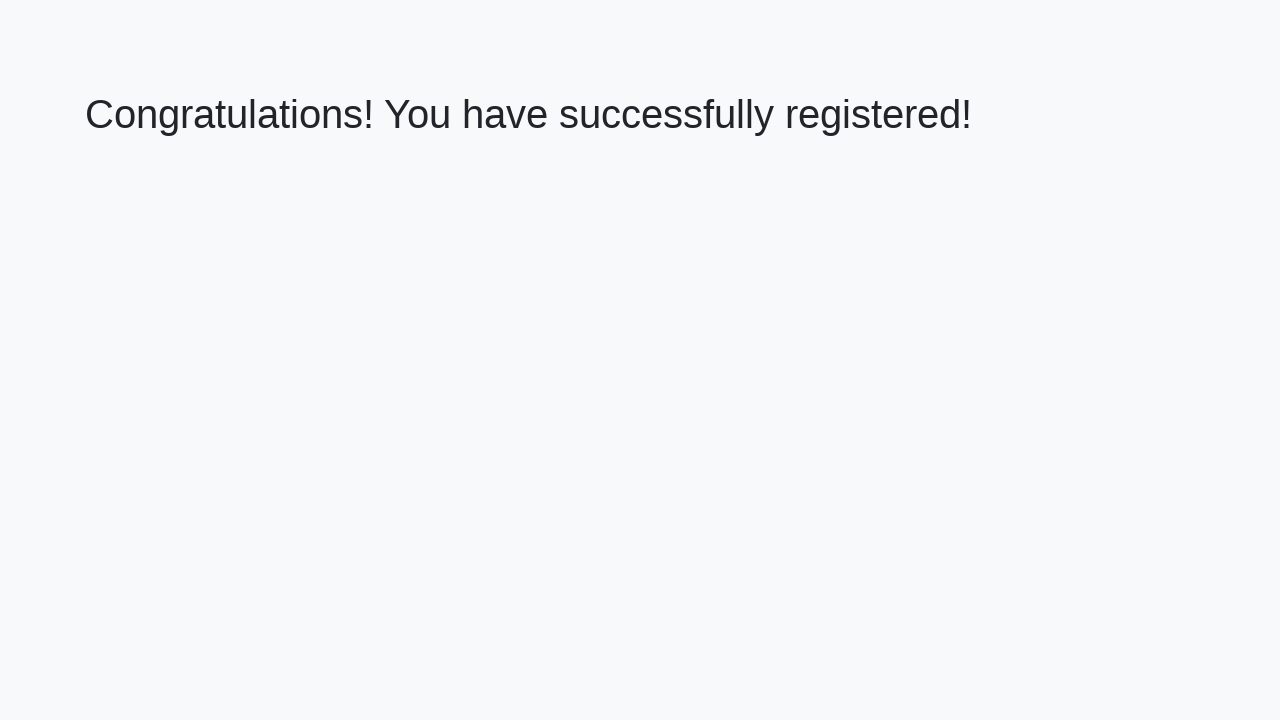

Success message heading loaded
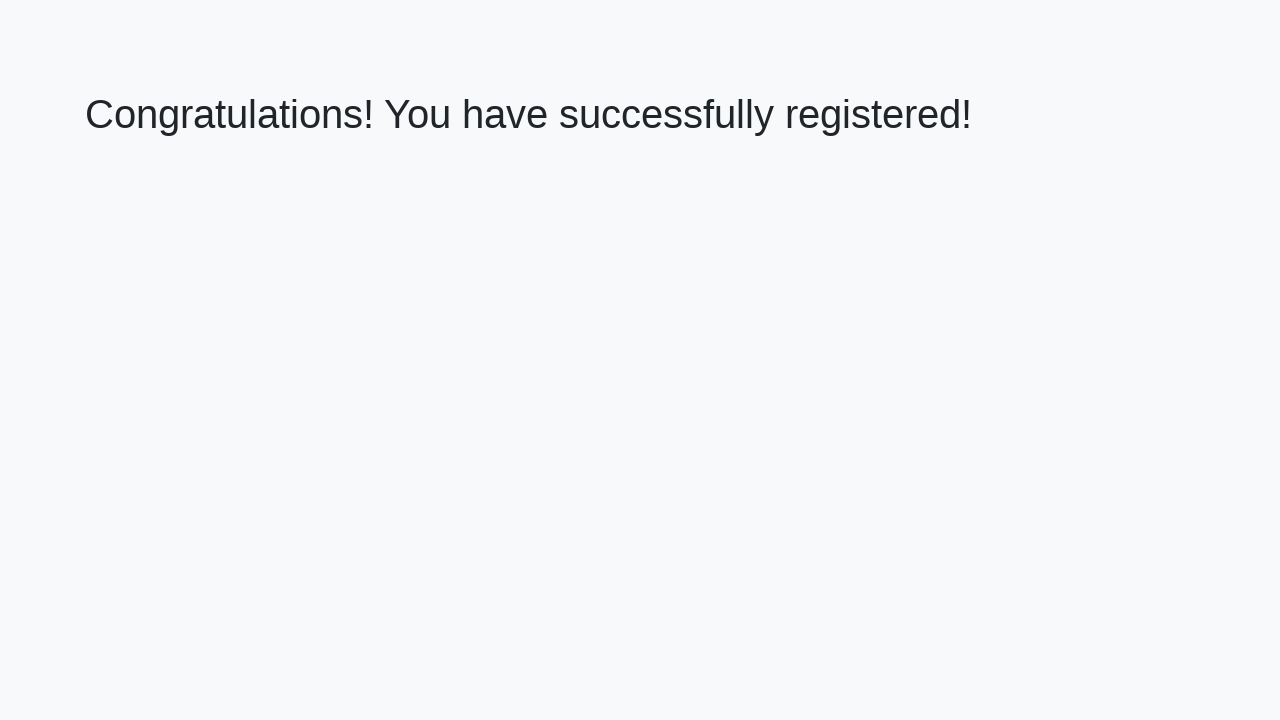

Retrieved success message text
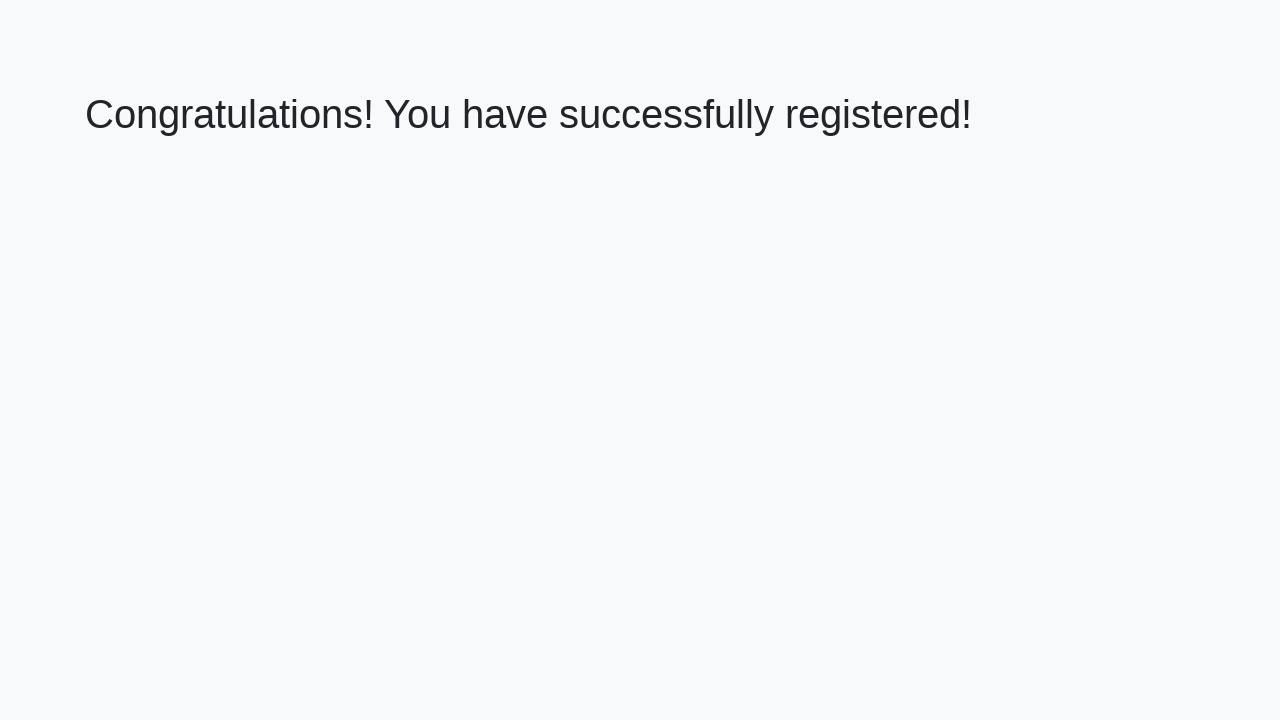

Verified success message: 'Congratulations! You have successfully registered!'
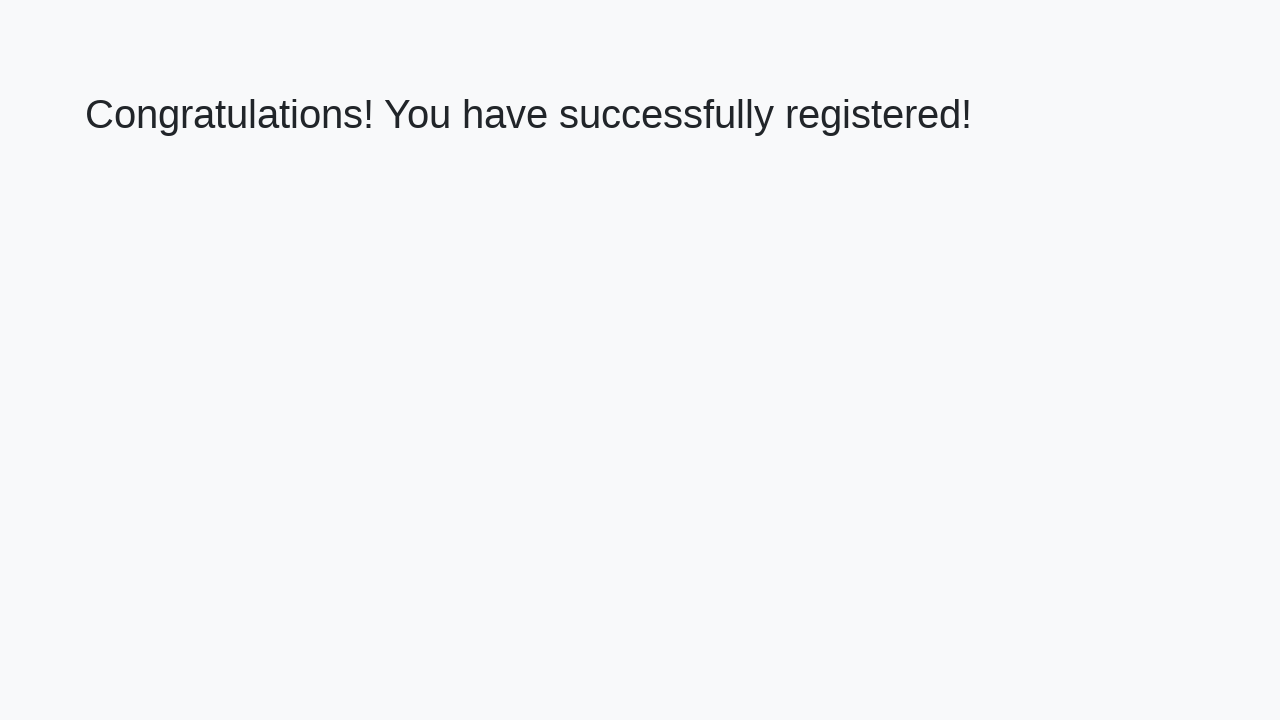

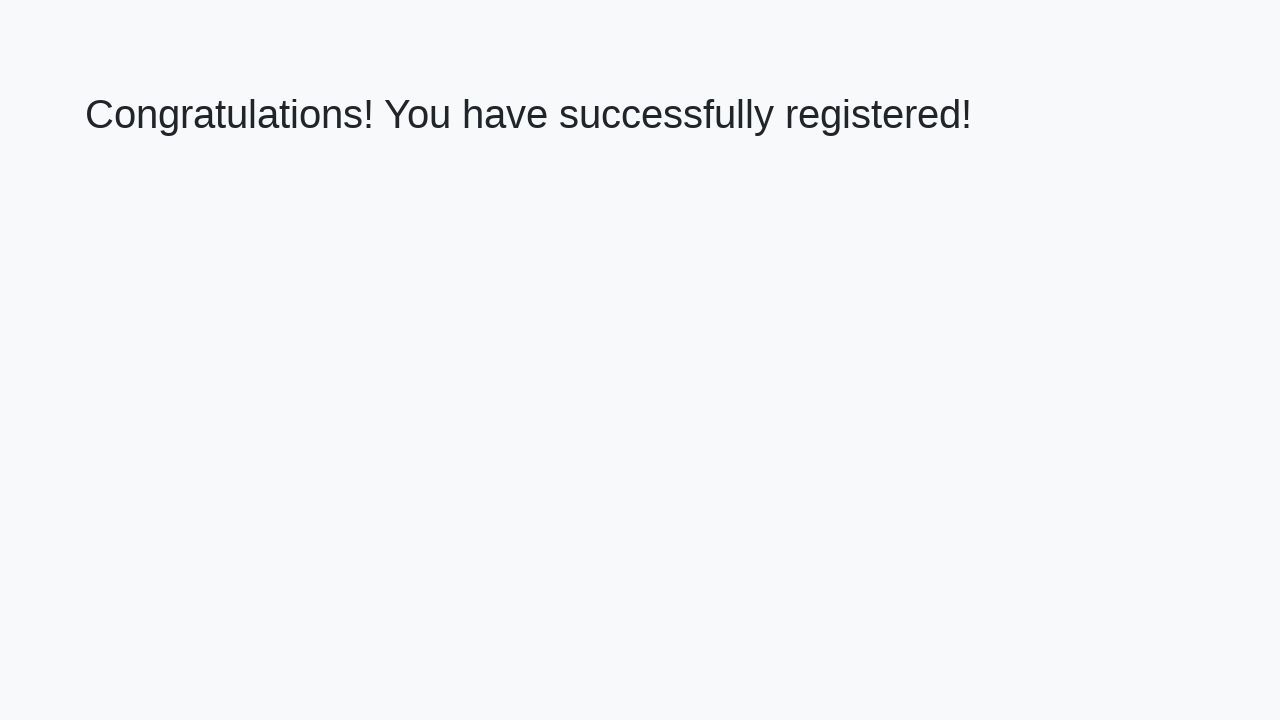